Tests custom jQuery UI dropdown by clicking the dropdown button and selecting an option from the menu

Starting URL: http://jqueryui.com/resources/demos/selectmenu/default.html

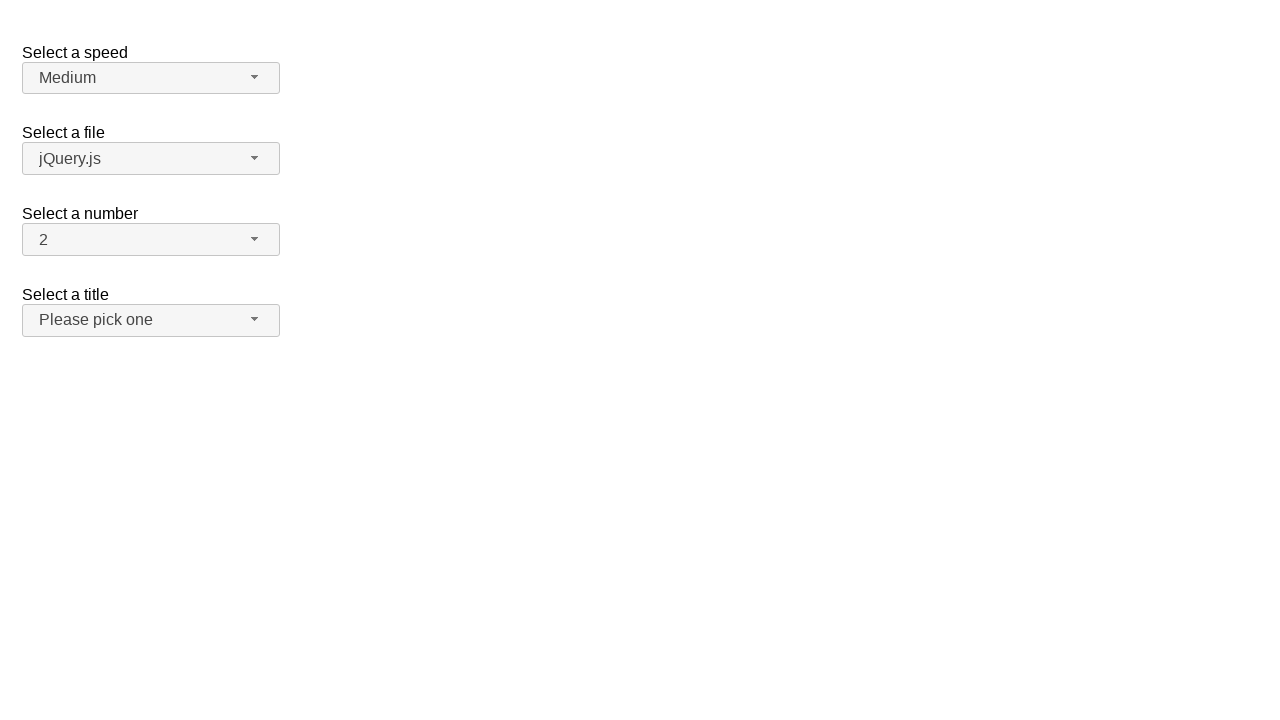

Clicked the custom jQuery UI dropdown button at (151, 240) on span#number-button
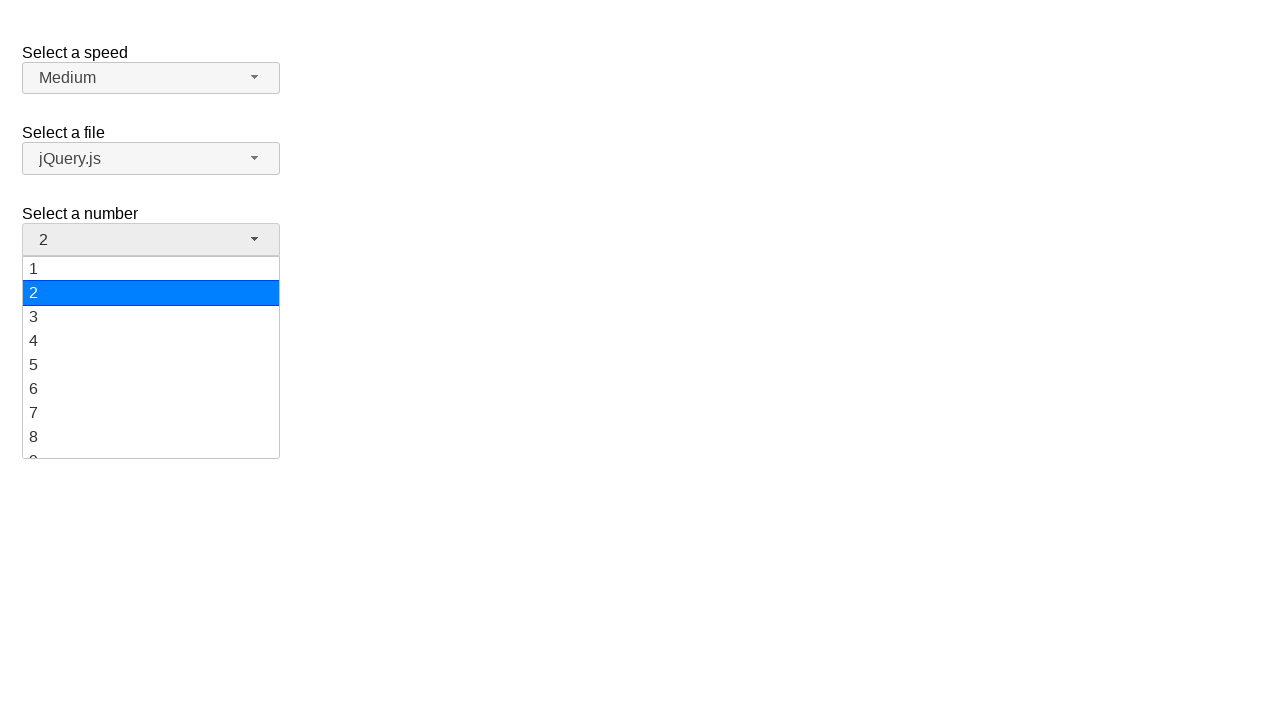

Dropdown menu appeared and loaded
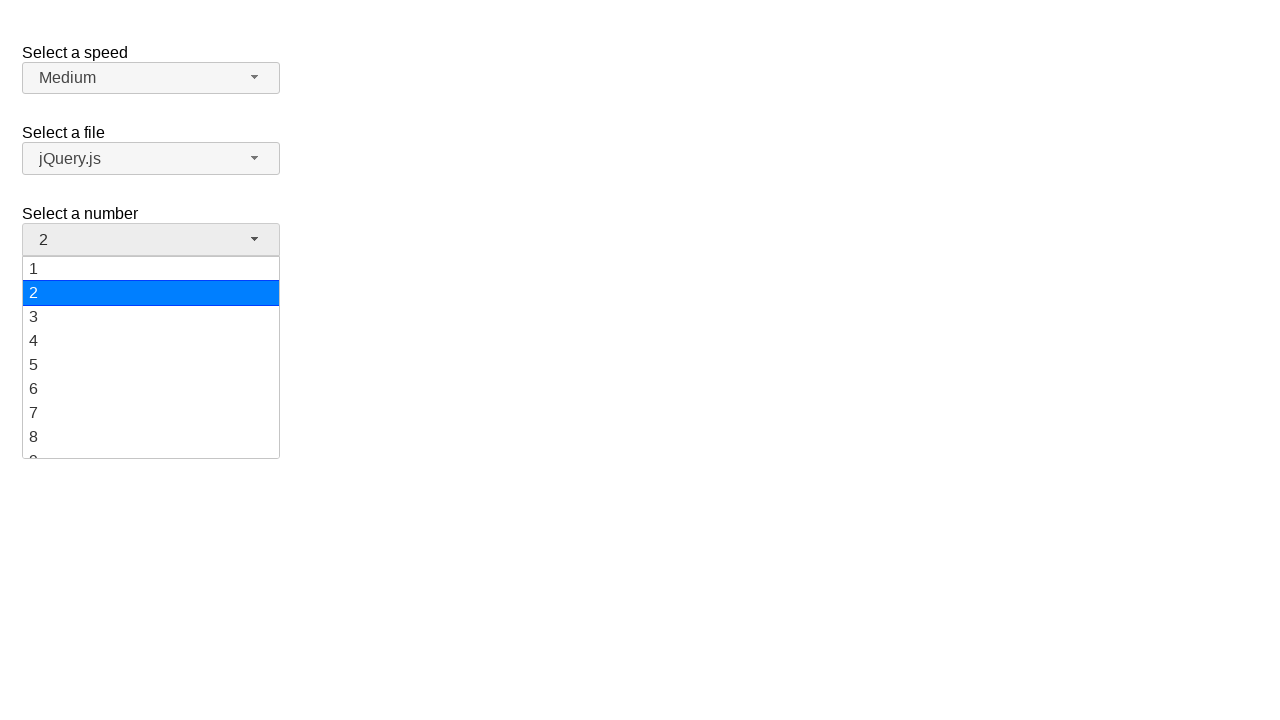

Selected option '19' from the dropdown menu at (151, 445) on ul#number-menu li:has-text('19')
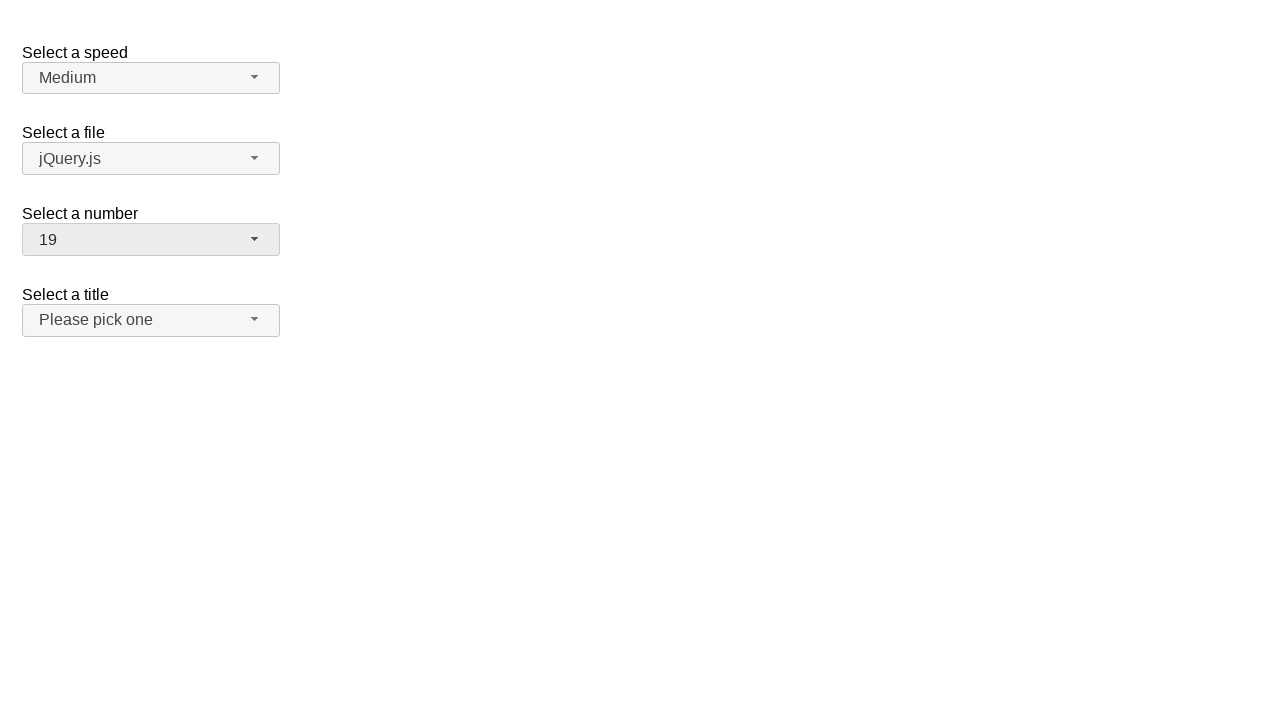

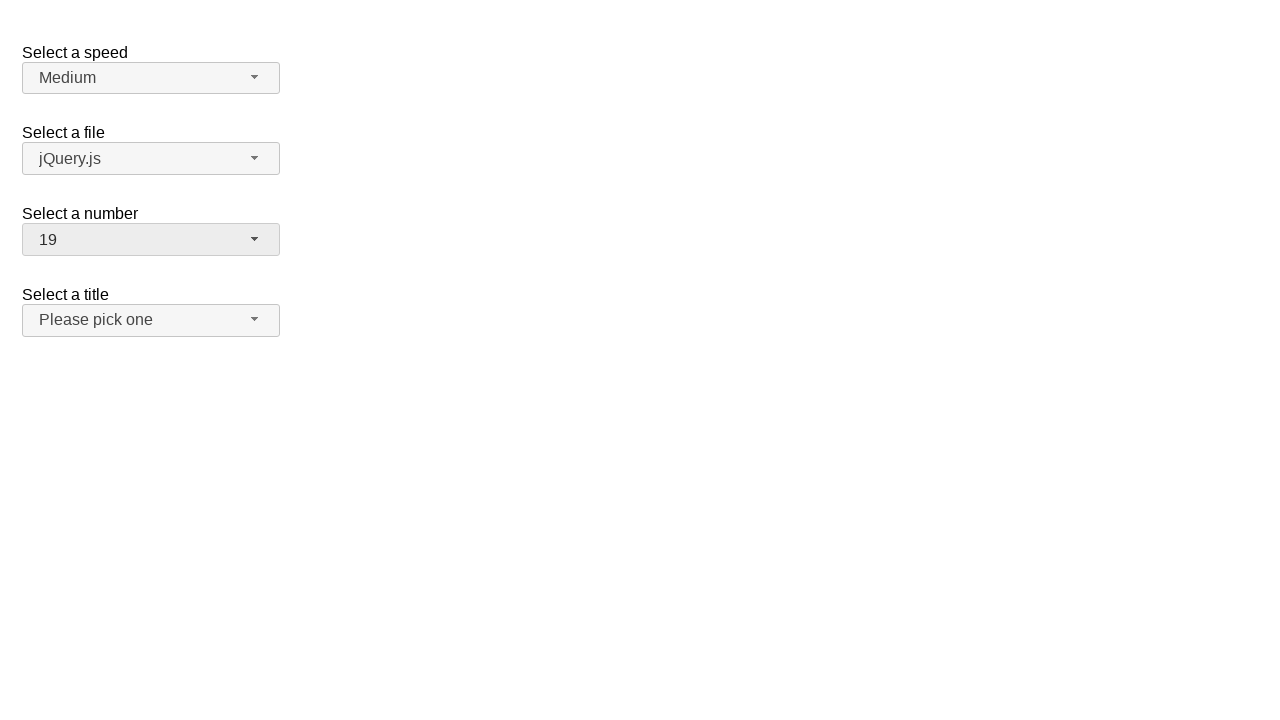